Tests handling of a JavaScript prompt dialog by clicking the trigger button, entering text, and accepting it

Starting URL: https://the-internet.herokuapp.com/javascript_alerts

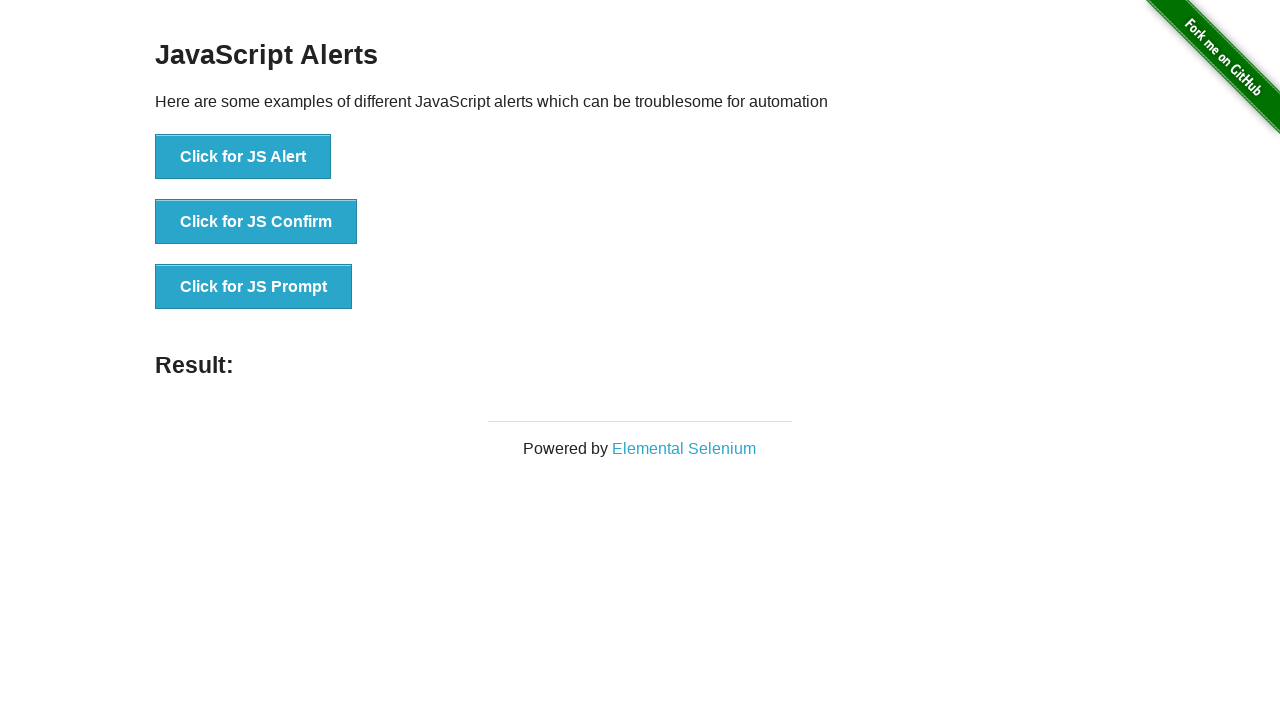

Set up dialog handler to accept prompt with text 'Shri Swami Samarth'
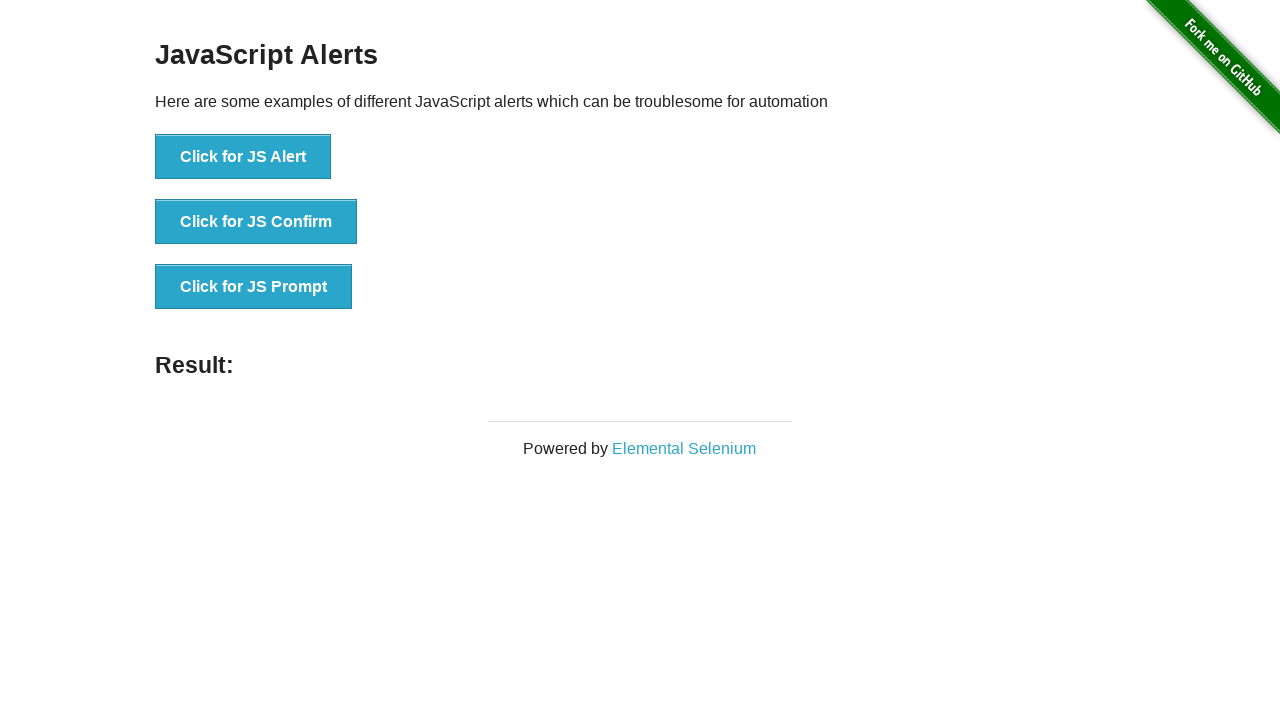

Clicked 'Click for JS Prompt' button to trigger JavaScript prompt dialog at (254, 287) on xpath=//button[text()='Click for JS Prompt']
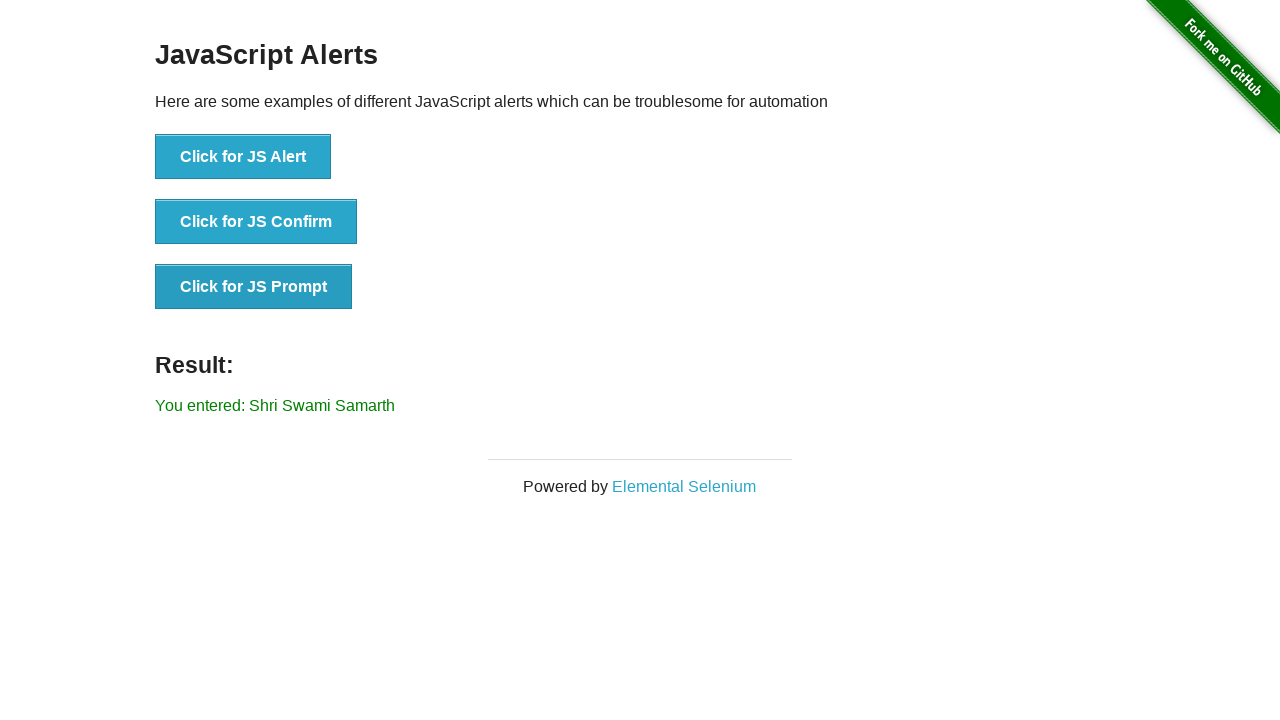

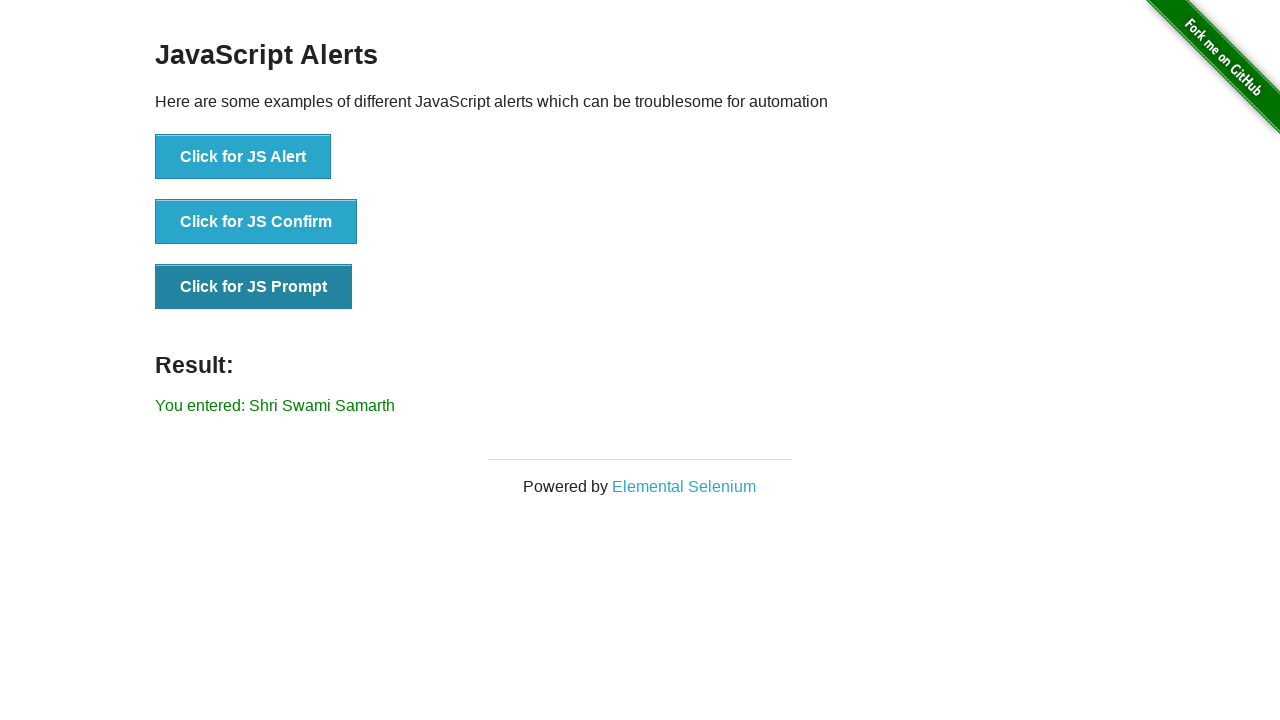